Tests the simple link on demoqa.com by clicking it, switching to the new window, and verifying the banner image is displayed on the target page.

Starting URL: https://demoqa.com/links

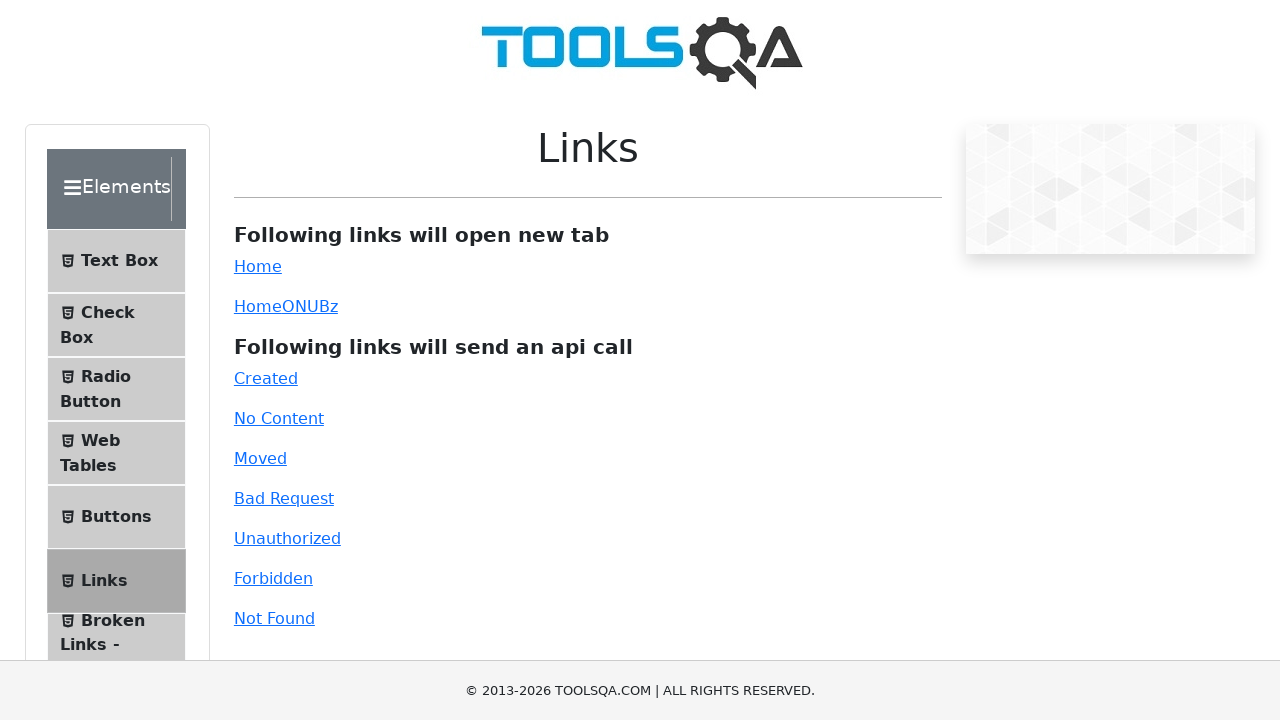

Clicked the simple link on demoqa.com/links at (258, 266) on #simpleLink
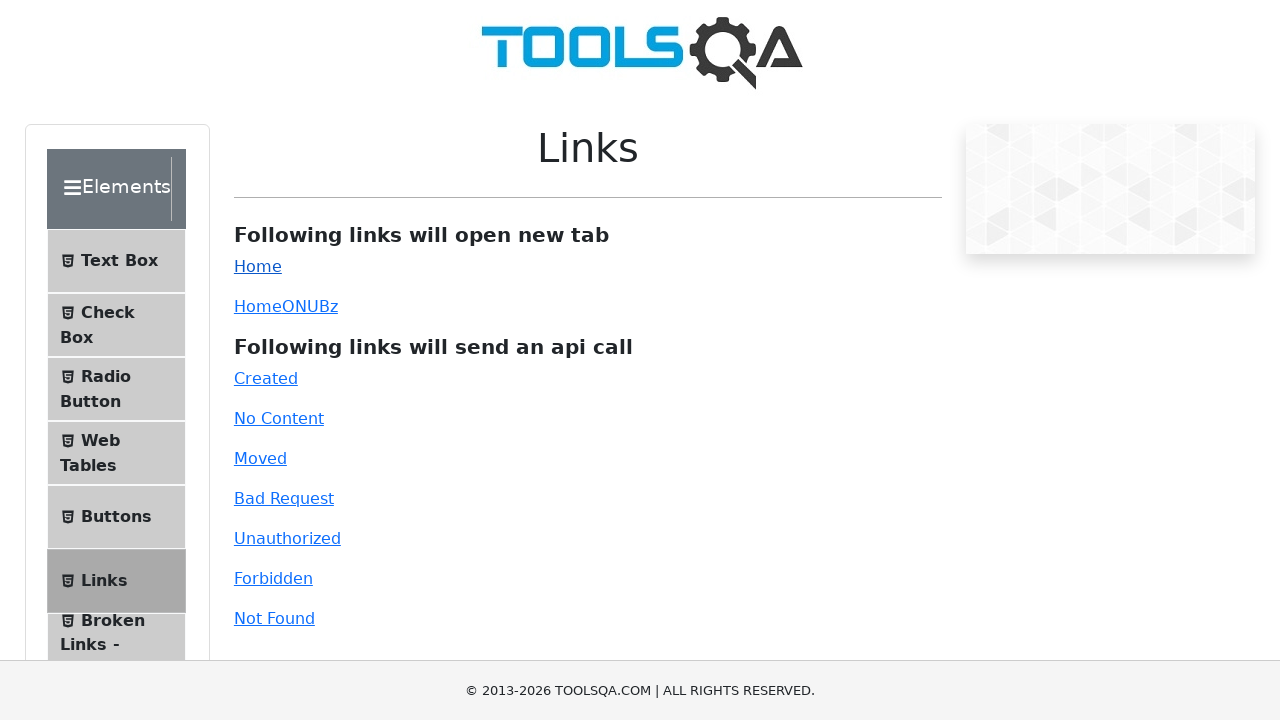

Switched to new window and waited for page to load
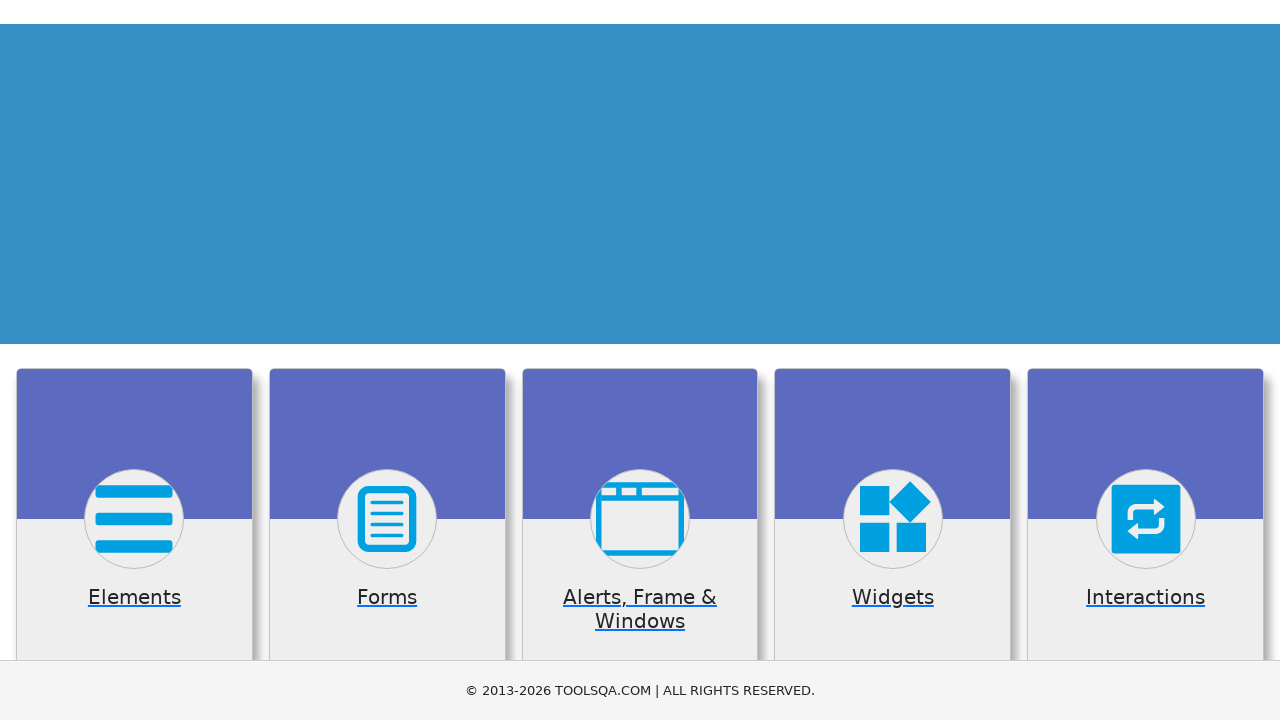

Banner image is displayed on target page
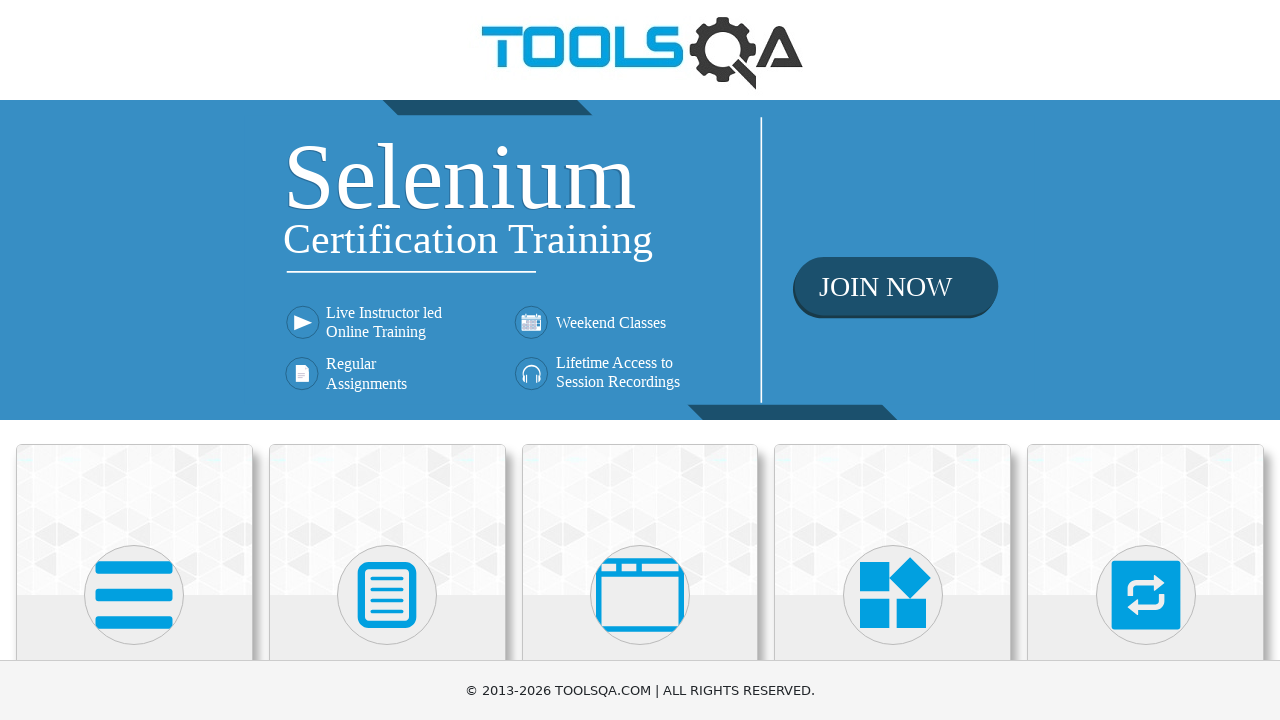

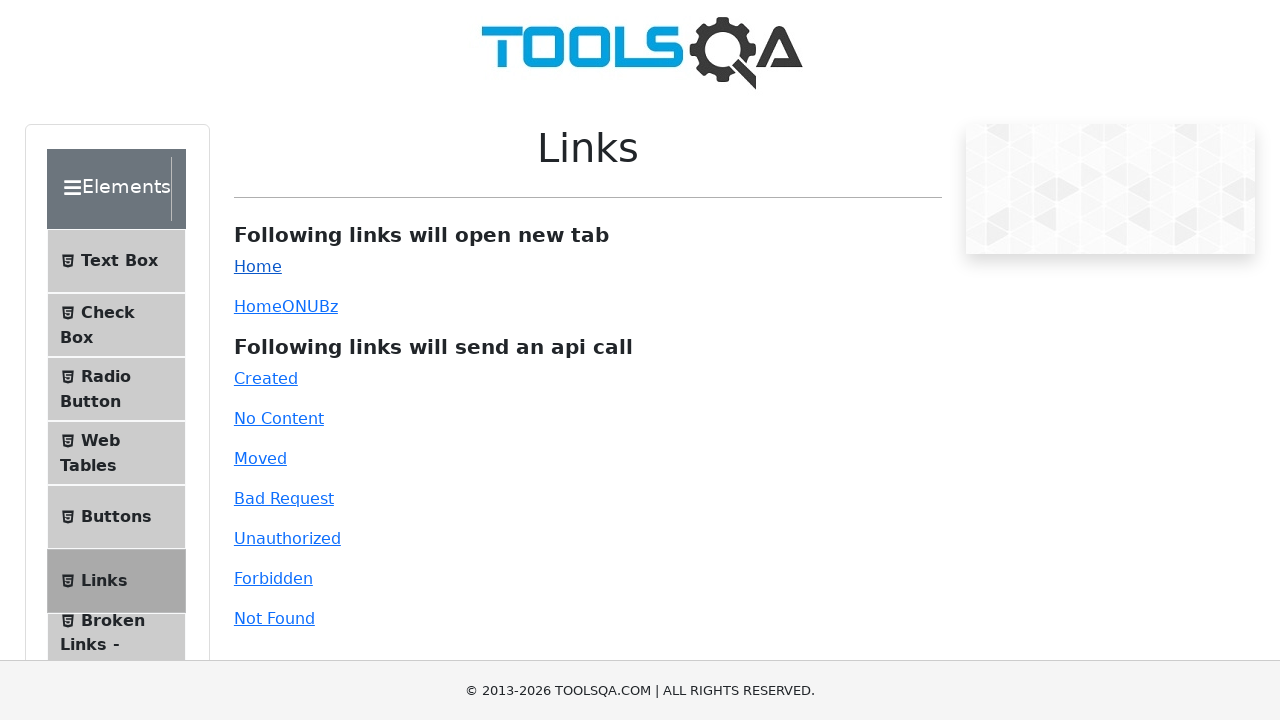